Tests form functionality by filling a city input field with a value and submitting the form

Starting URL: https://test-intro.engeto.com/

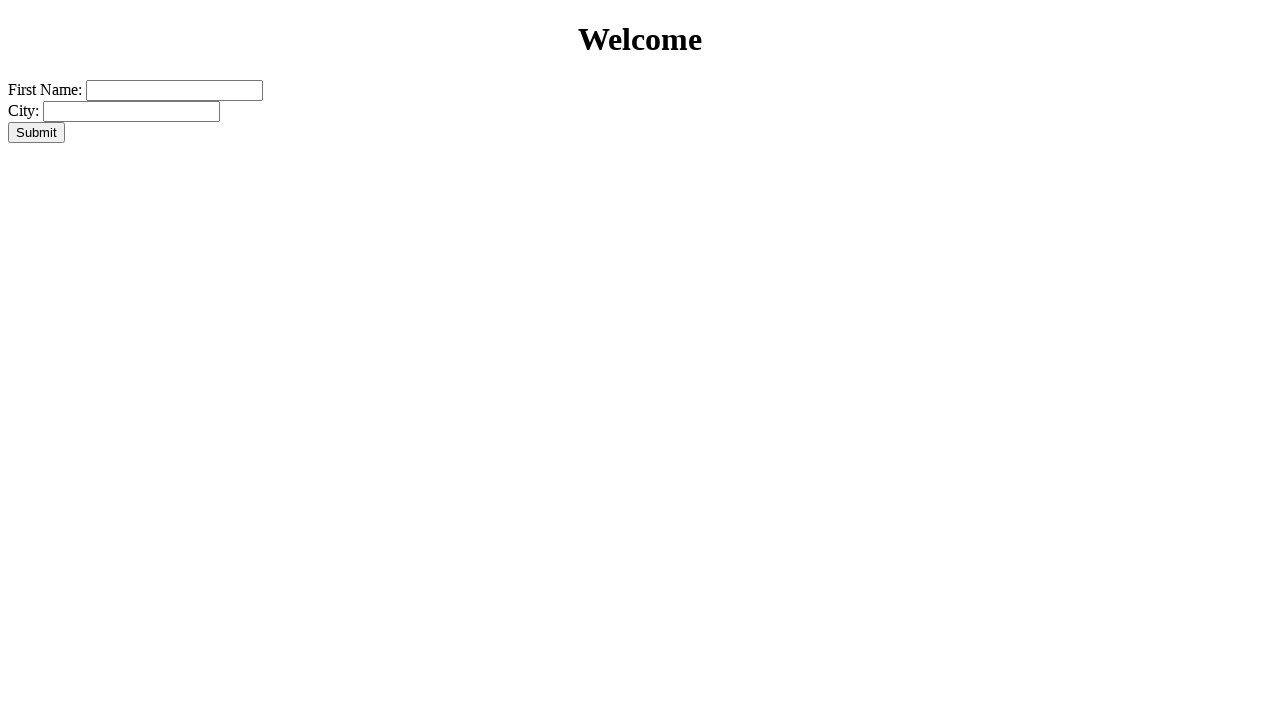

Filled city input field with 'Praha' on input[name="city"]
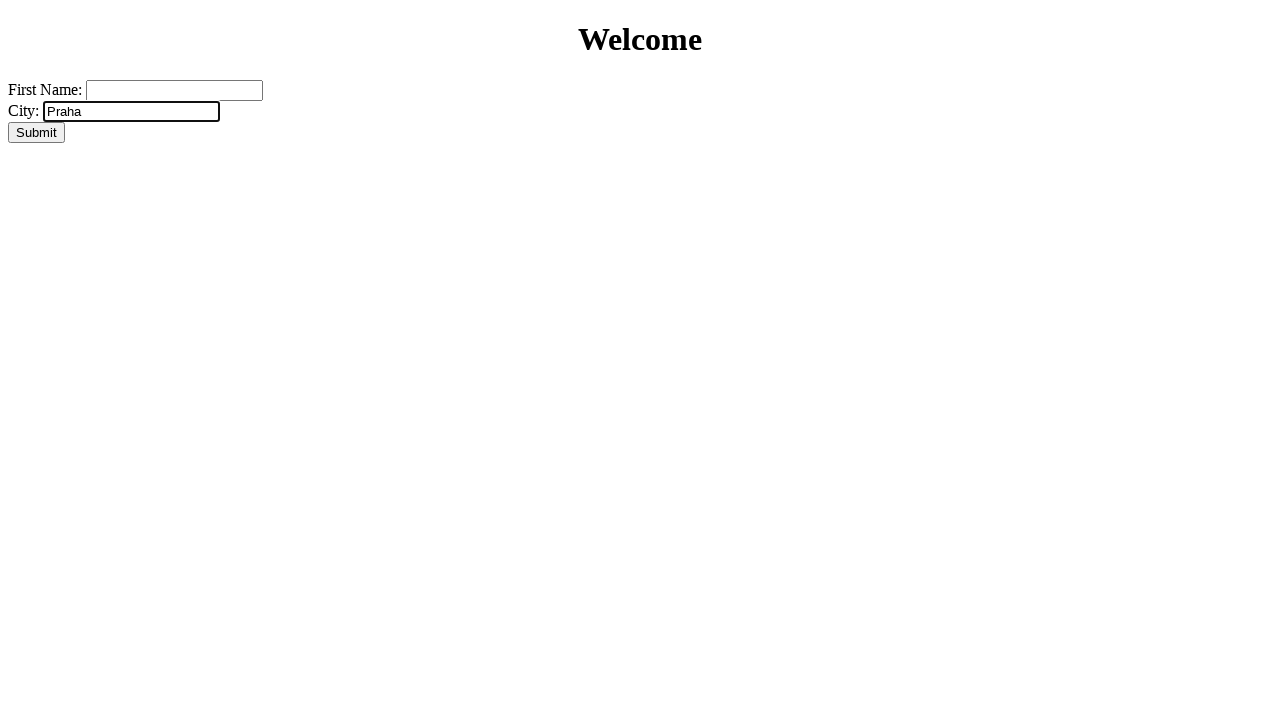

Clicked submit button to submit the form at (36, 132) on input[type="submit"]
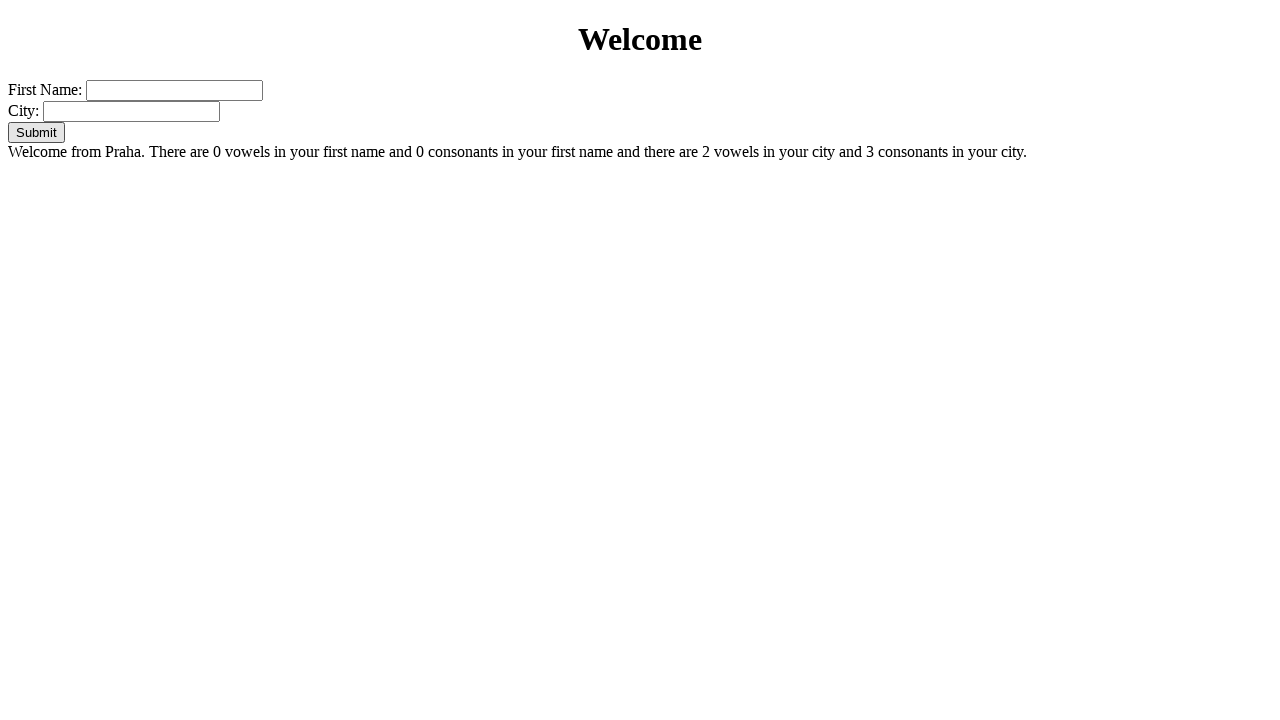

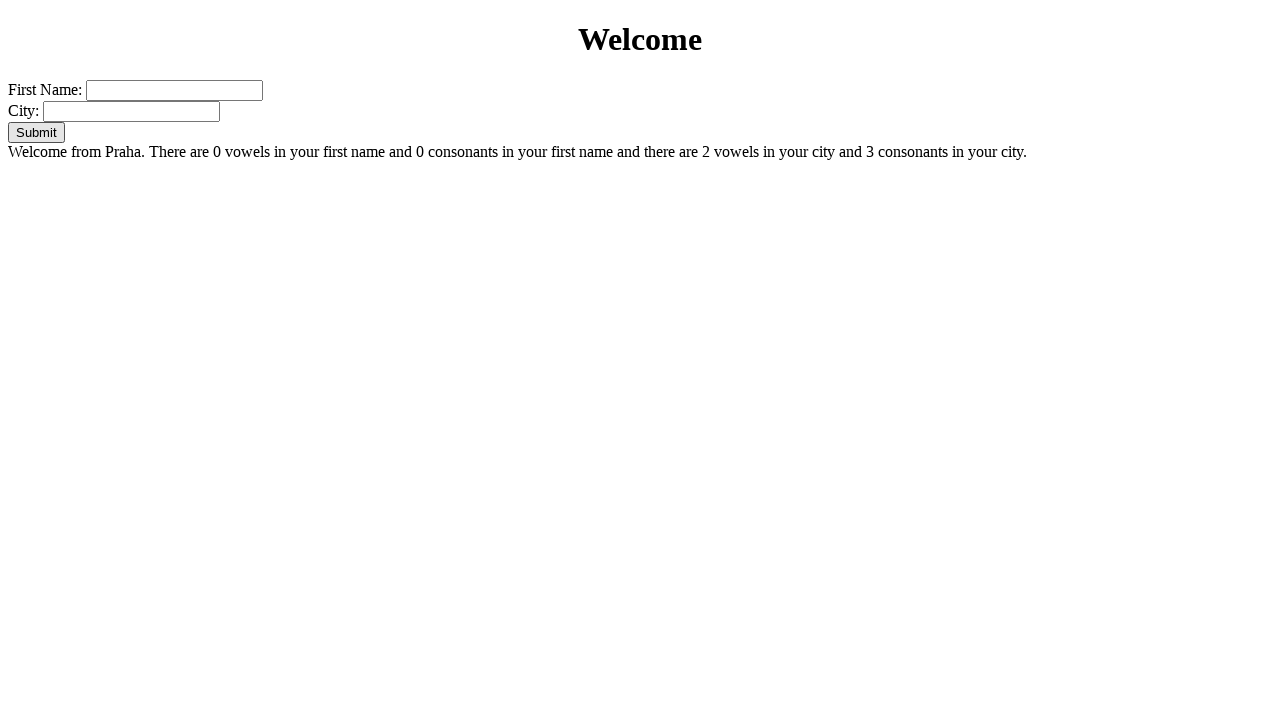